Tests text box form by filling in name, email, current address, and permanent address fields, then submitting and verifying the output

Starting URL: https://demoqa.com/text-box

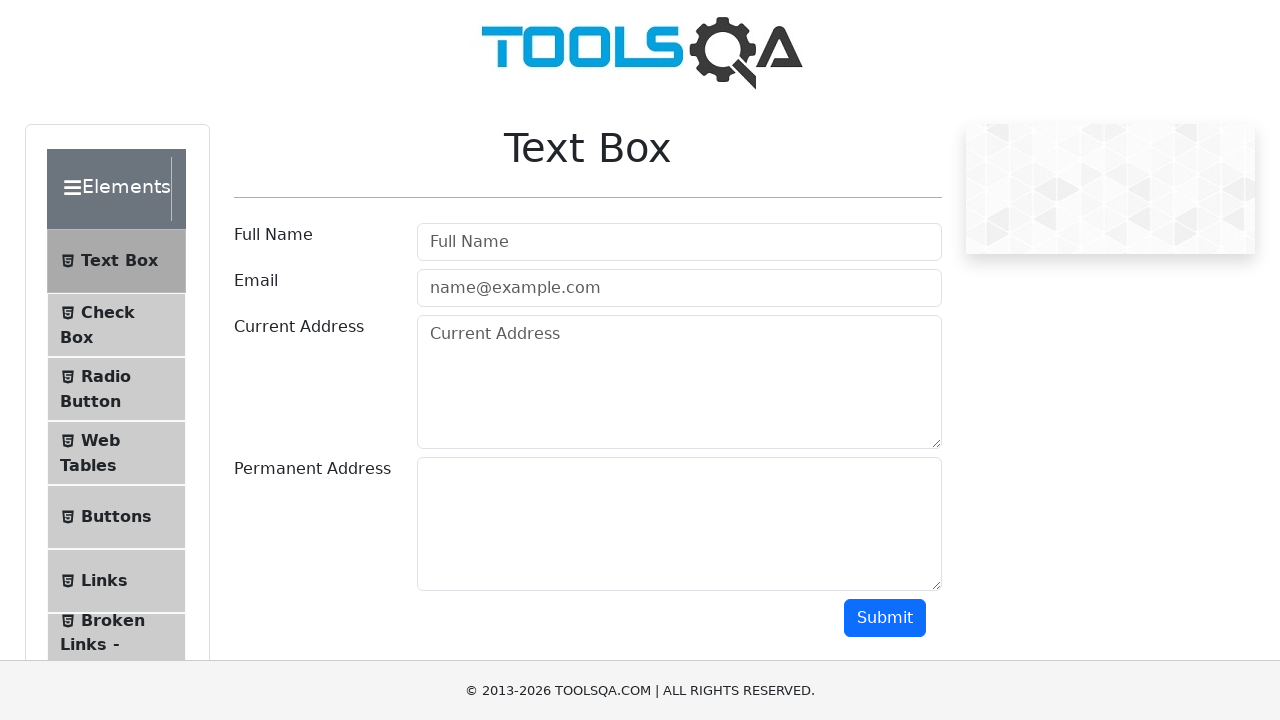

Filled name field with 'John Smith' on #userName
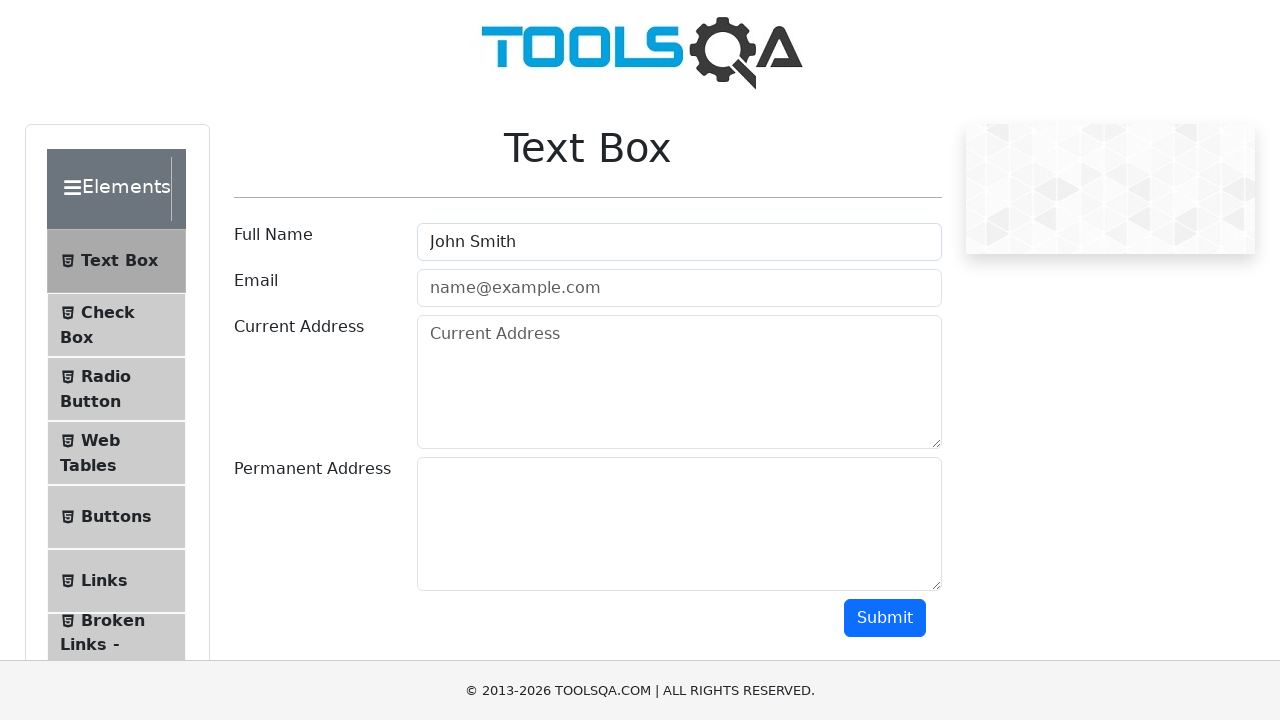

Filled email field with 'johnsmith@example.com' on #userEmail
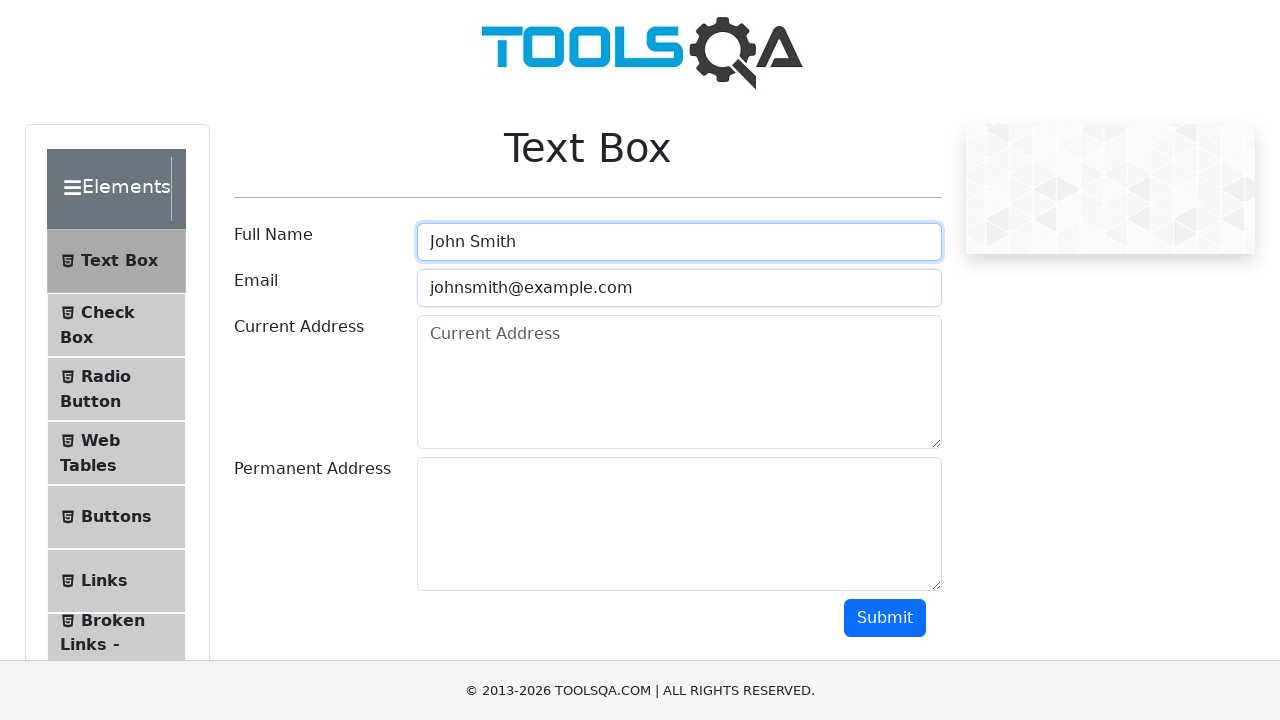

Filled current address field with '123 Main Street, New York' on #currentAddress
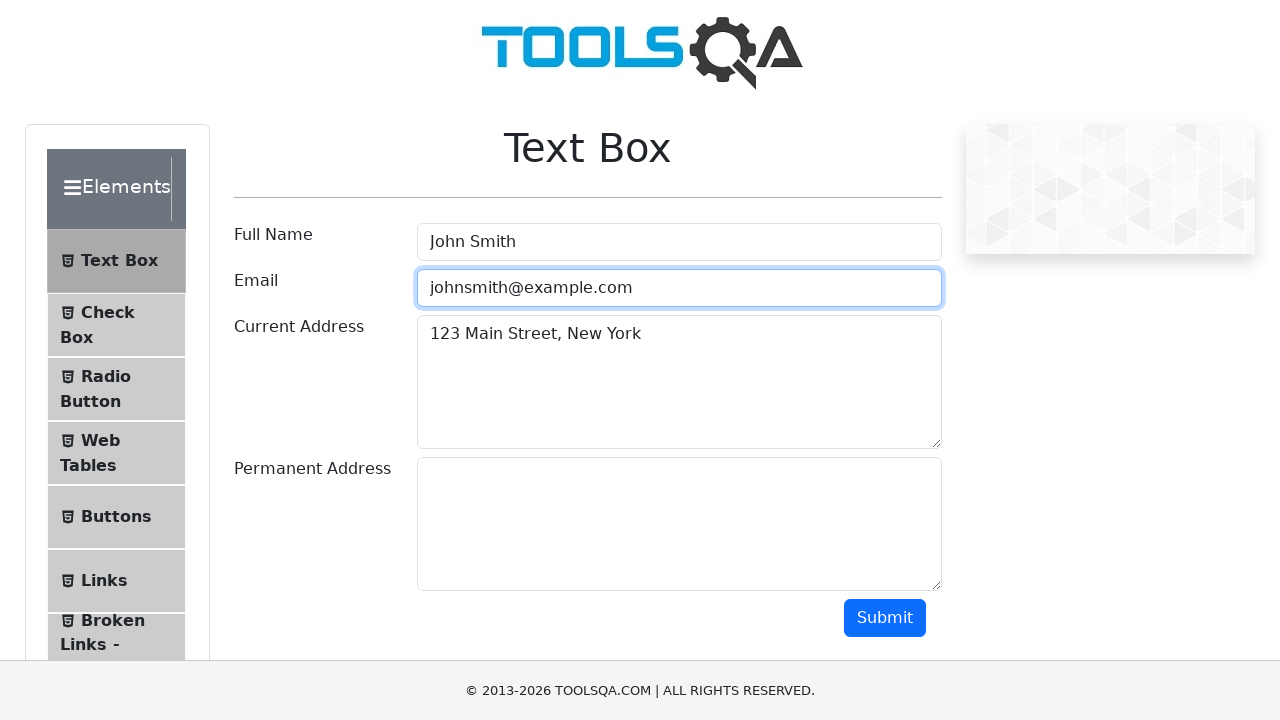

Filled permanent address field with '456 Oak Avenue, Los Angeles' on #permanentAddress
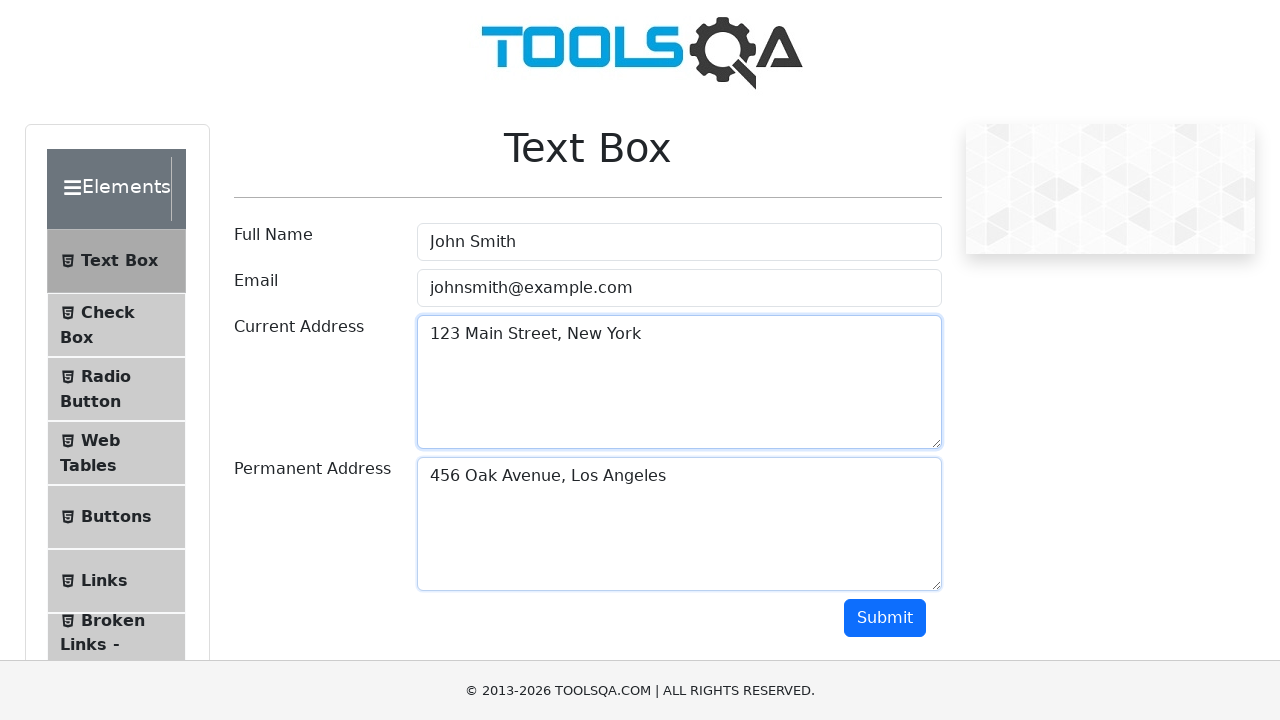

Scrolled submit button into view
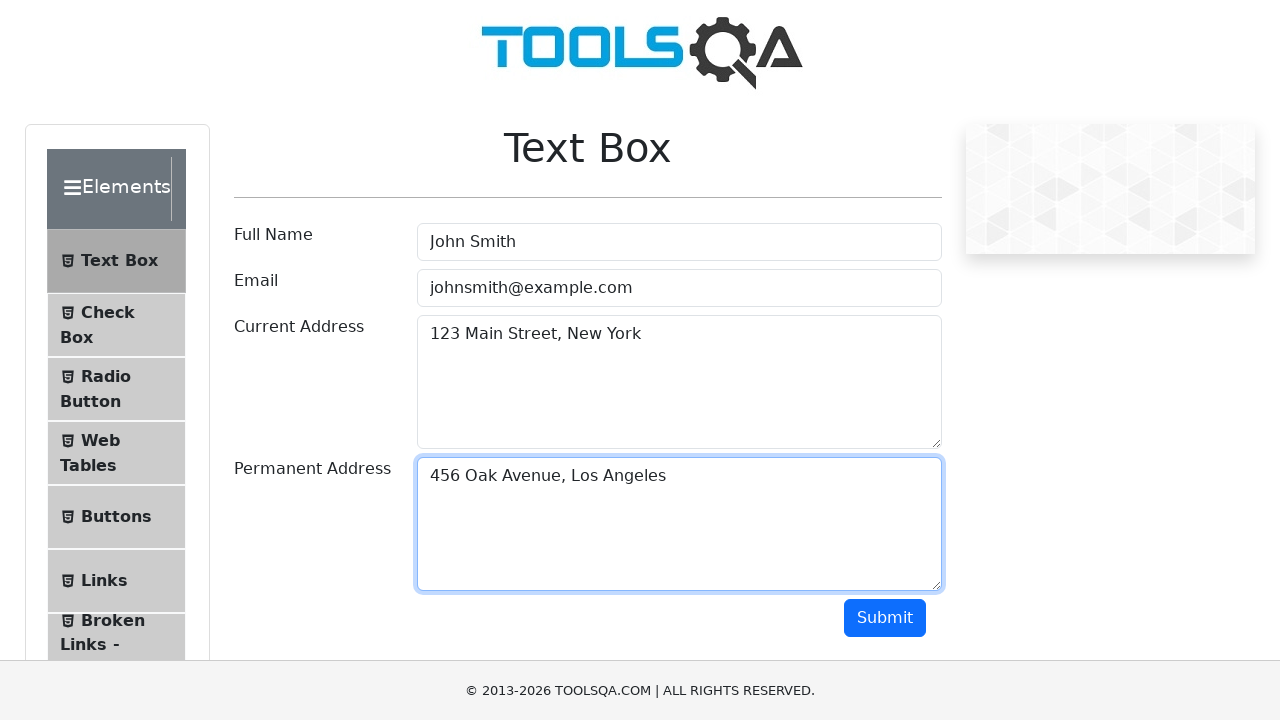

Clicked submit button to submit form at (885, 618) on #submit
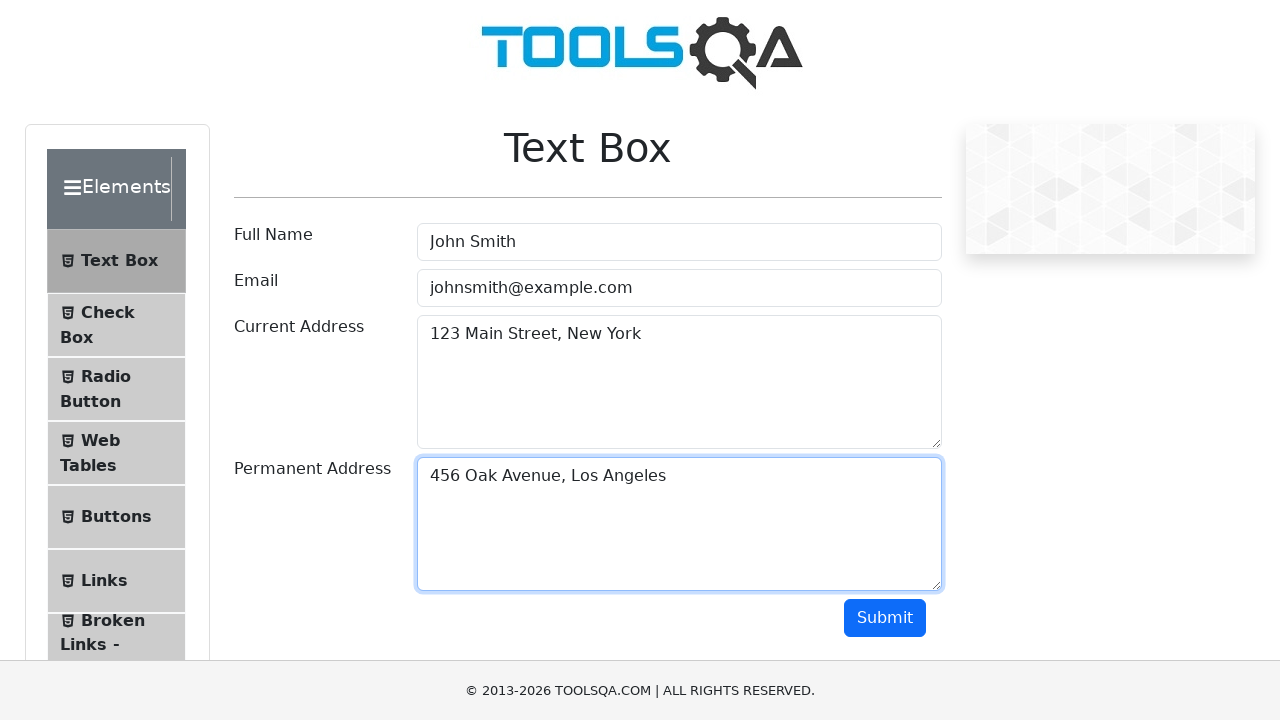

Output section loaded and is visible
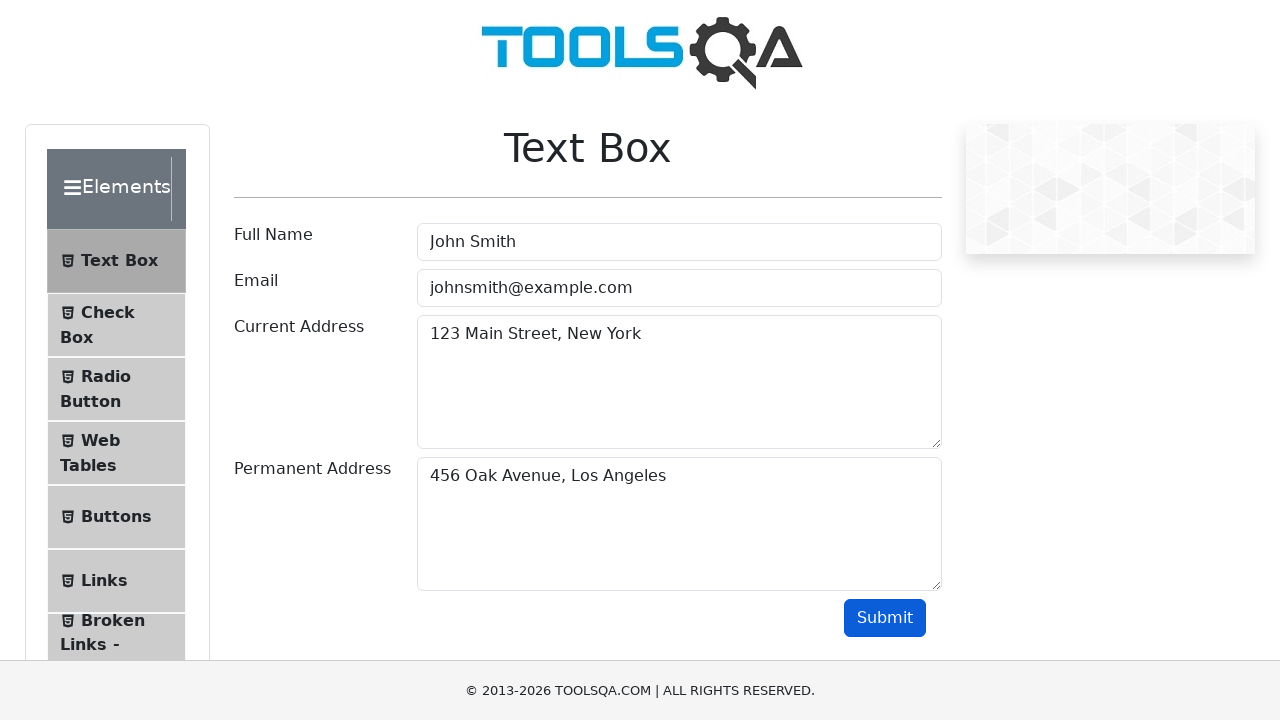

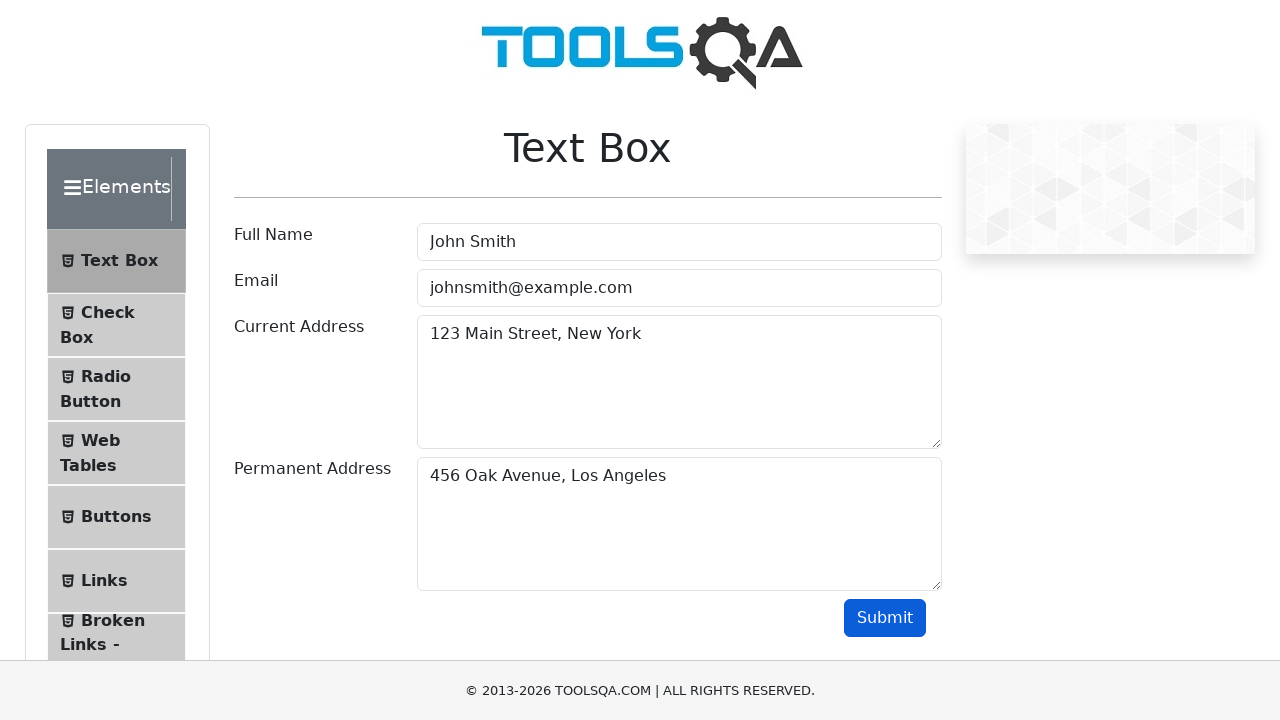